Tests triangle type calculator with invalid triangle sides (9, 4, 4) expecting an error message

Starting URL: https://testpages.eviltester.com/styled/apps/triangle/triangle001.html

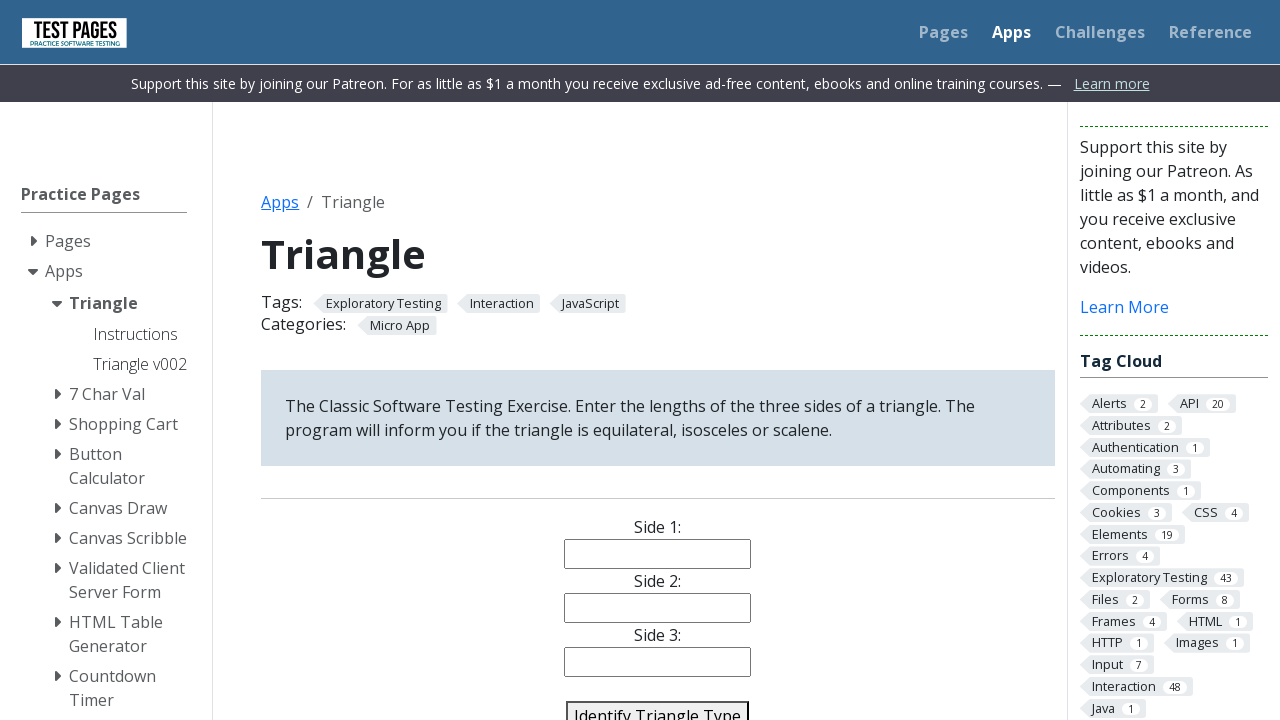

Filled side1 field with value '9' on #side1
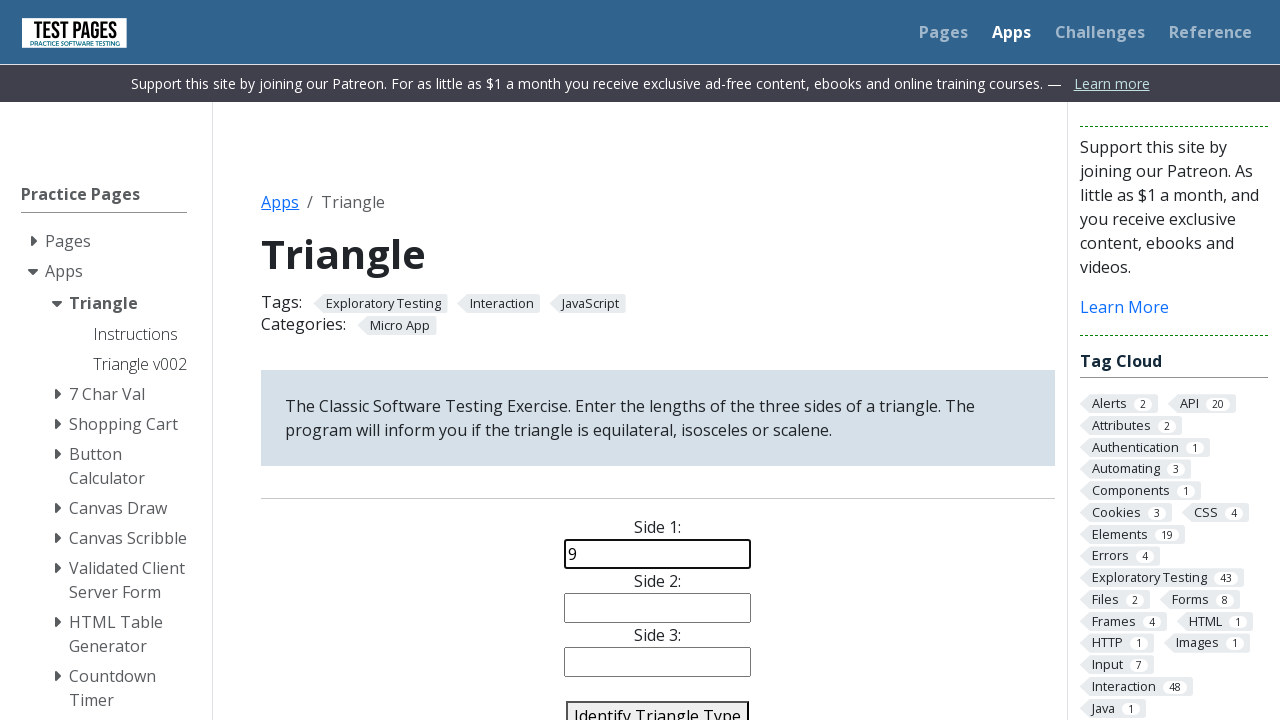

Filled side2 field with value '4' on #side2
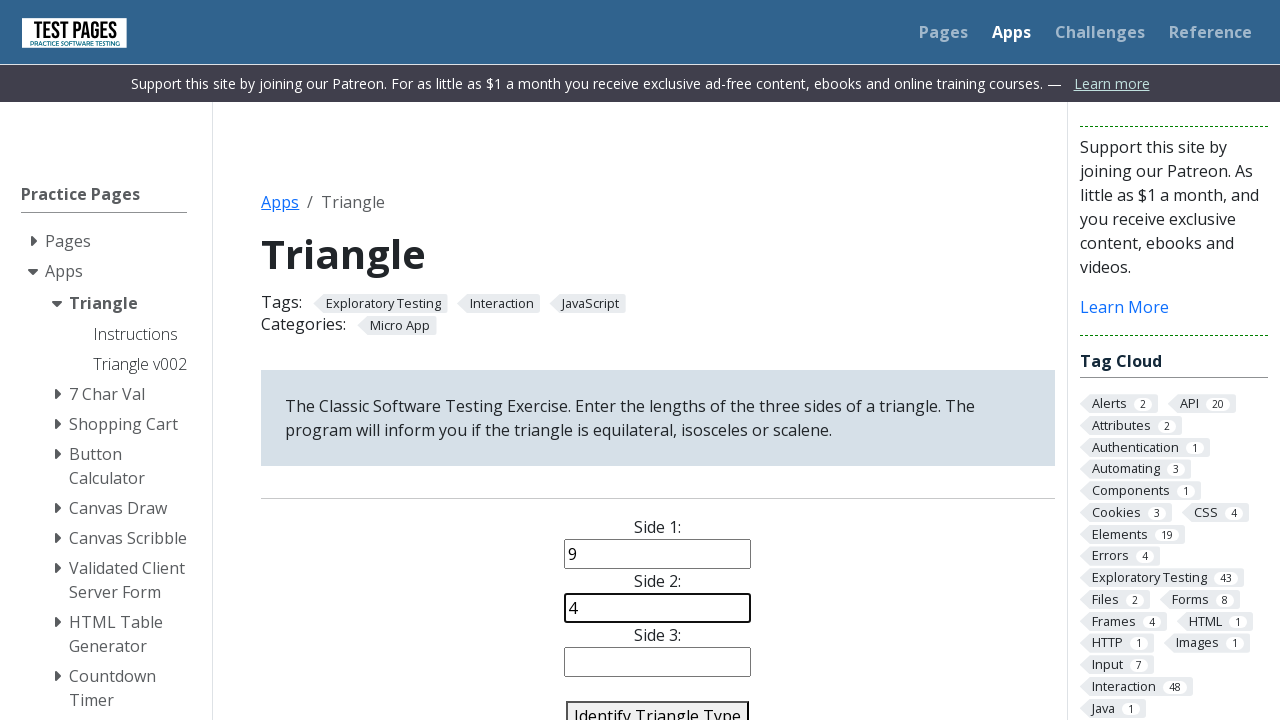

Filled side3 field with value '4' on #side3
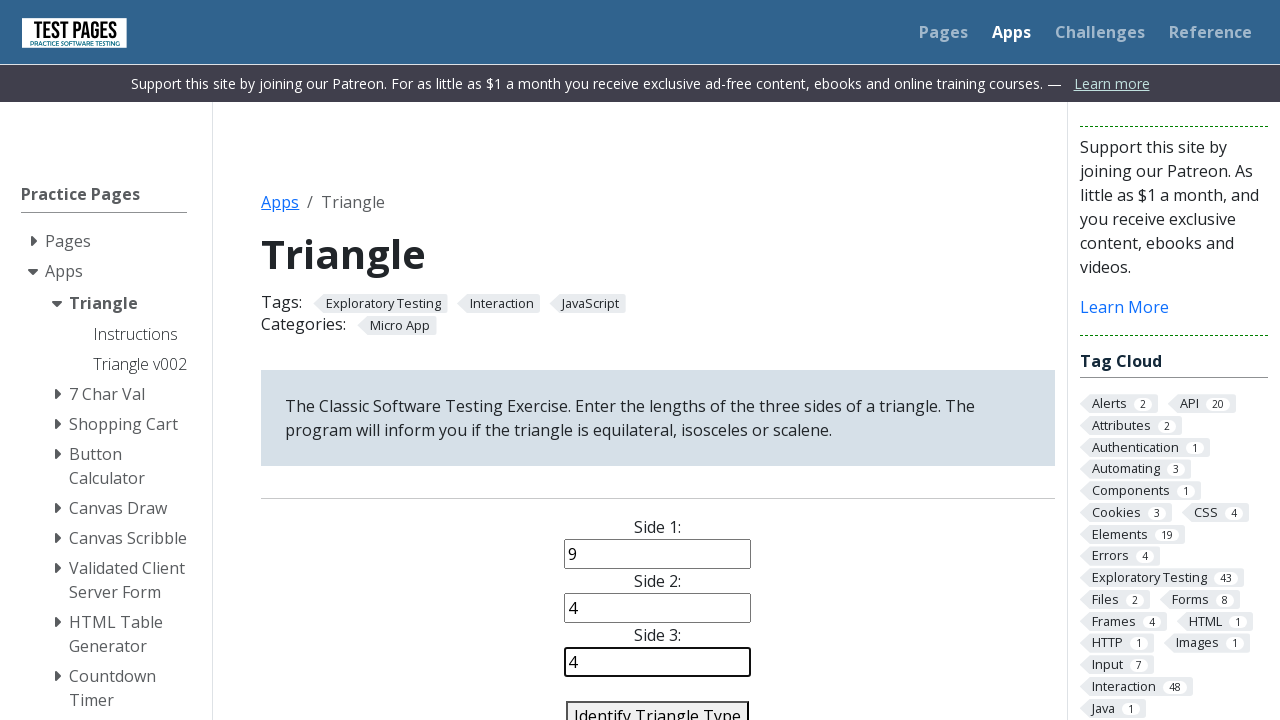

Clicked the identify triangle button at (658, 705) on #identify-triangle-action
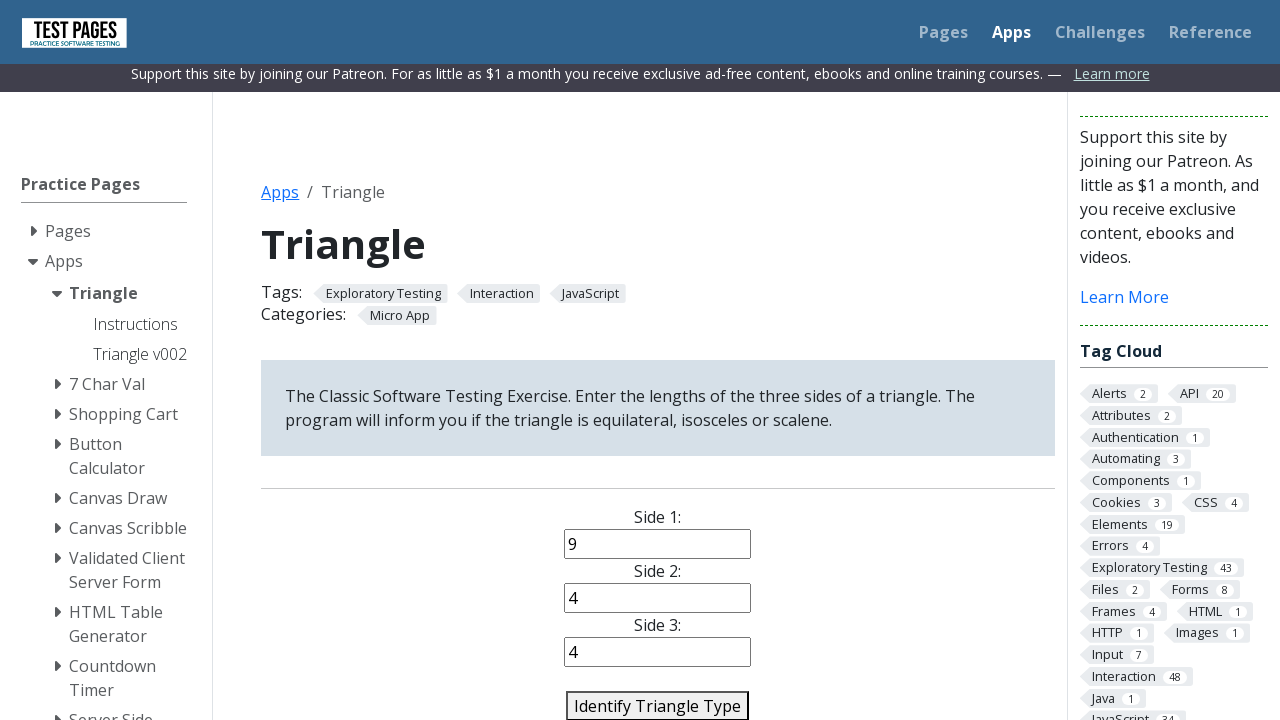

Triangle type result element loaded
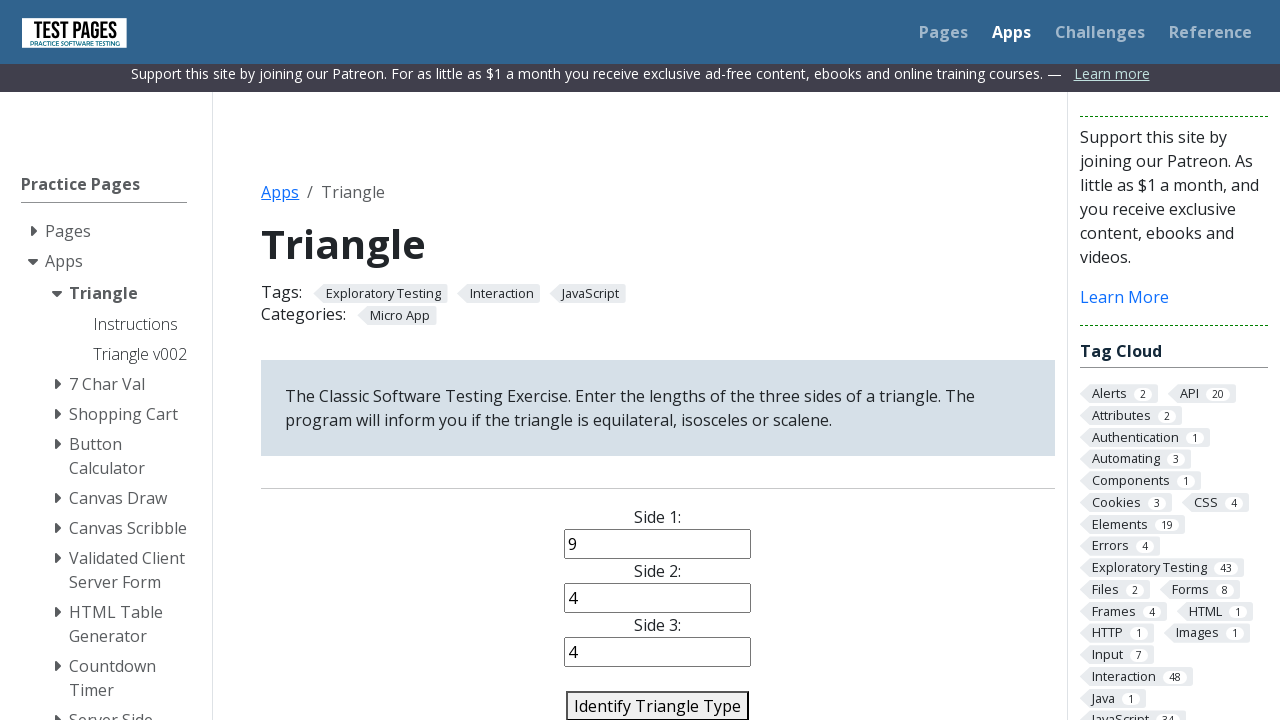

Verified error message 'Error: Not a Triangle' is displayed
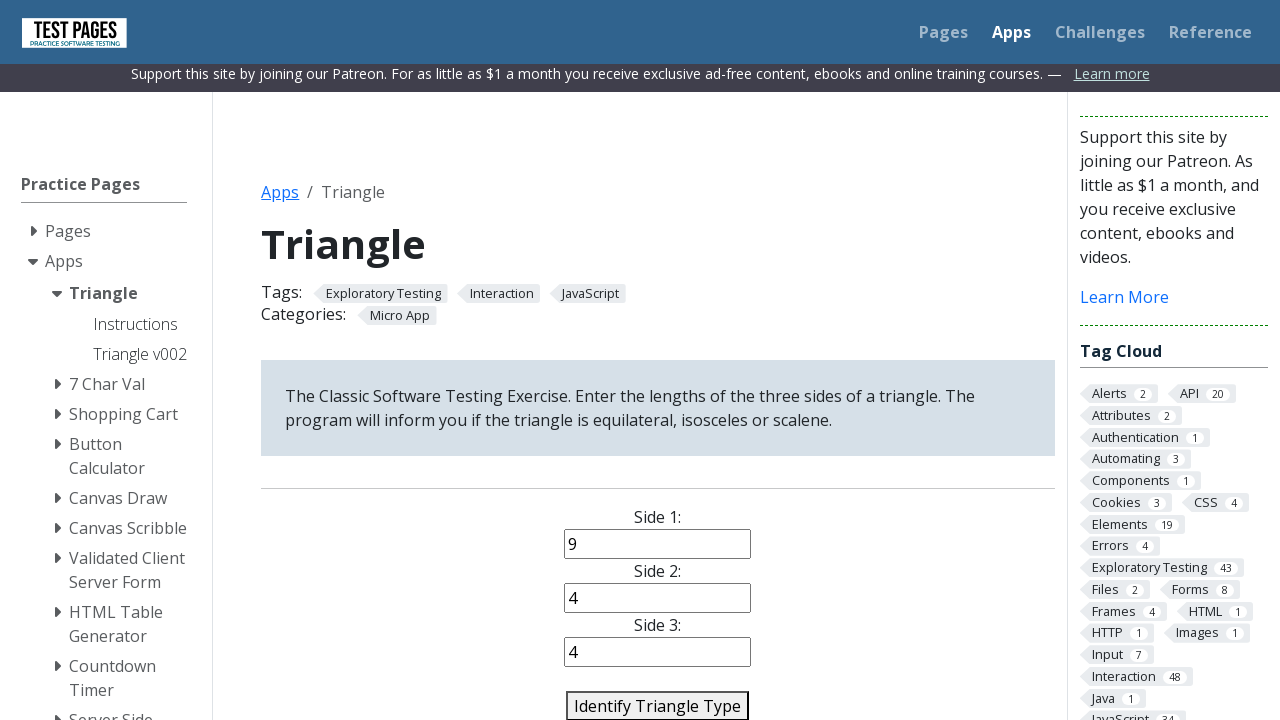

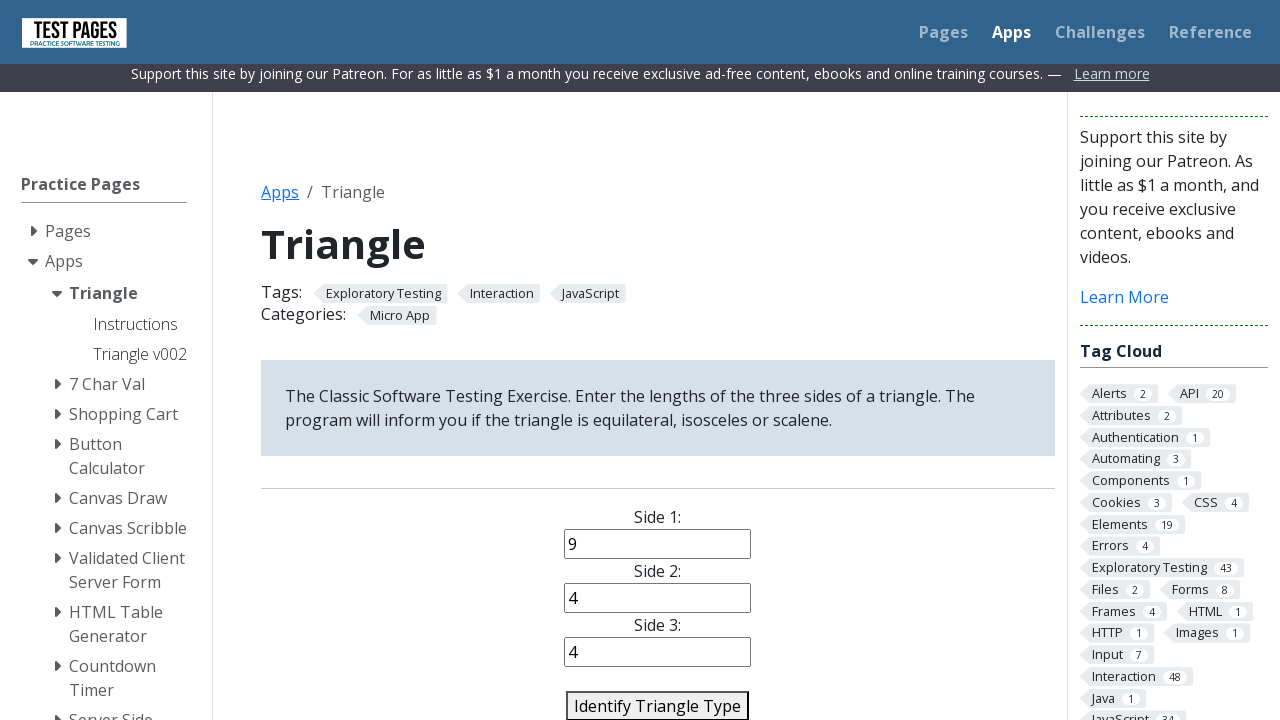